Tests drag and drop functionality by dragging an element from a source location and dropping it onto a target destination using mouse hover and click actions.

Starting URL: https://jqueryui.com/resources/demos/droppable/default.html

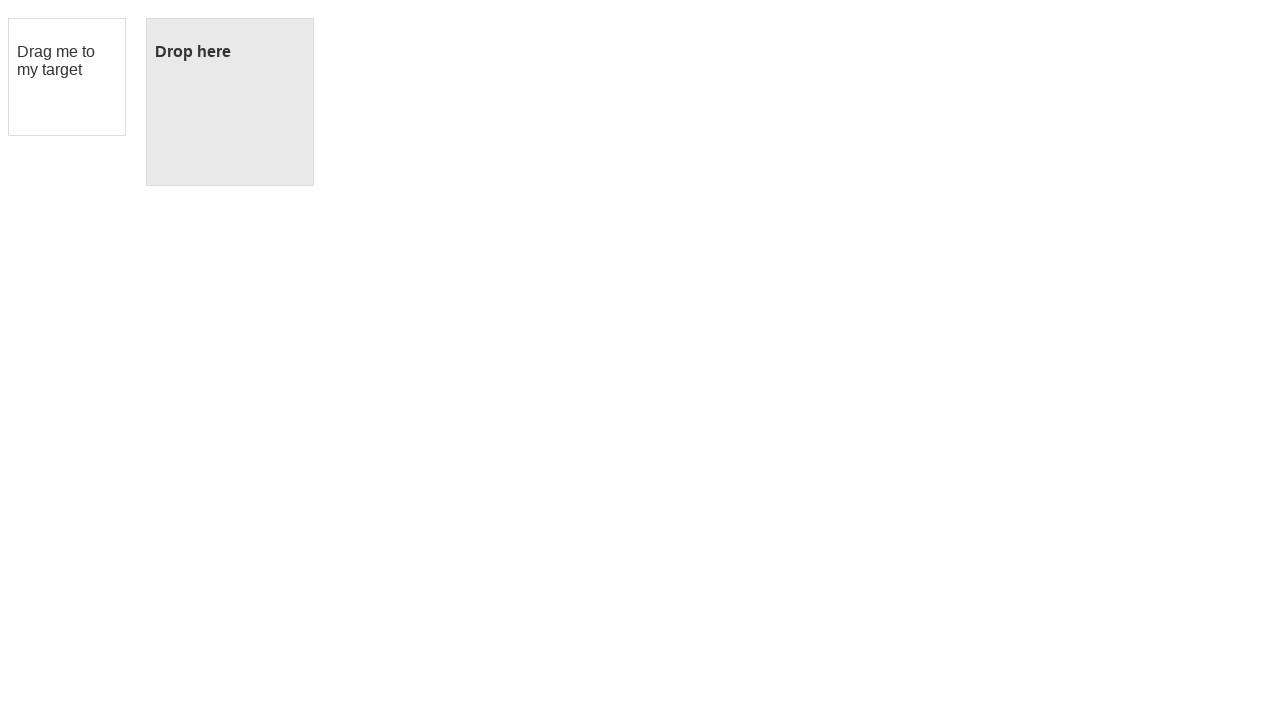

Hovered over draggable source element at (67, 77) on #draggable
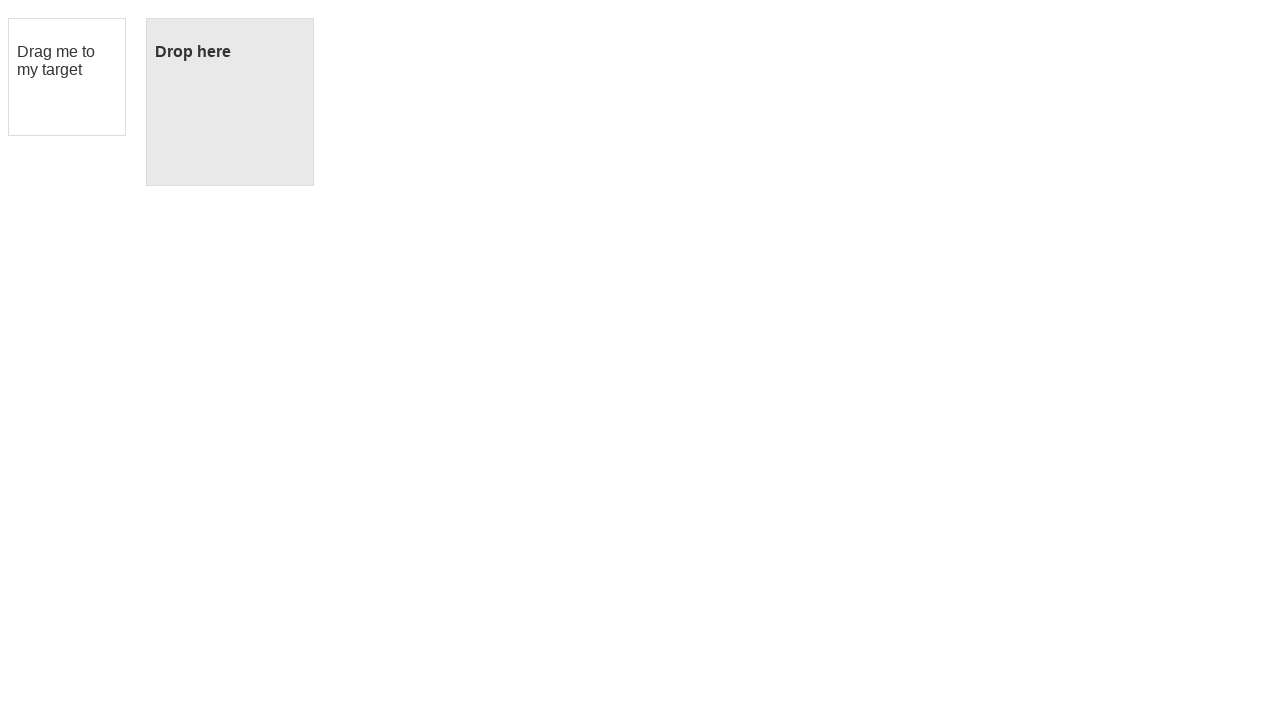

Pressed mouse button down to start dragging at (67, 77)
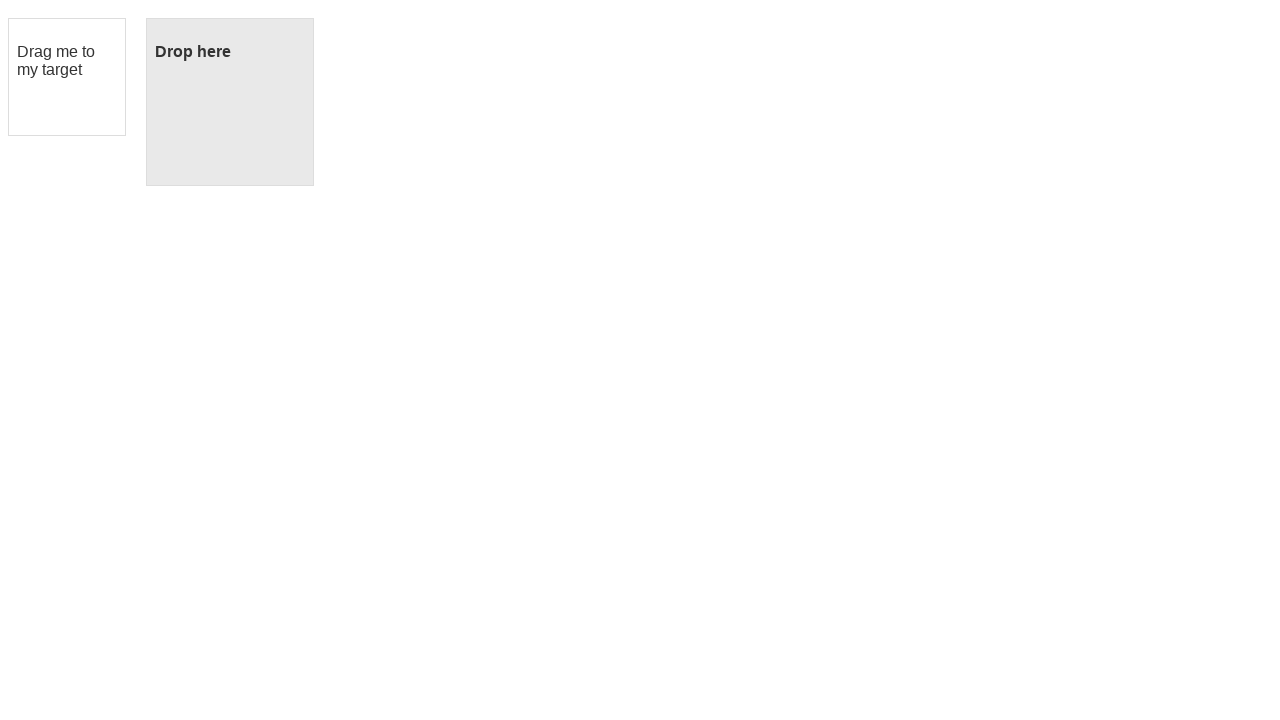

Hovered over droppable destination element at (230, 102) on #droppable
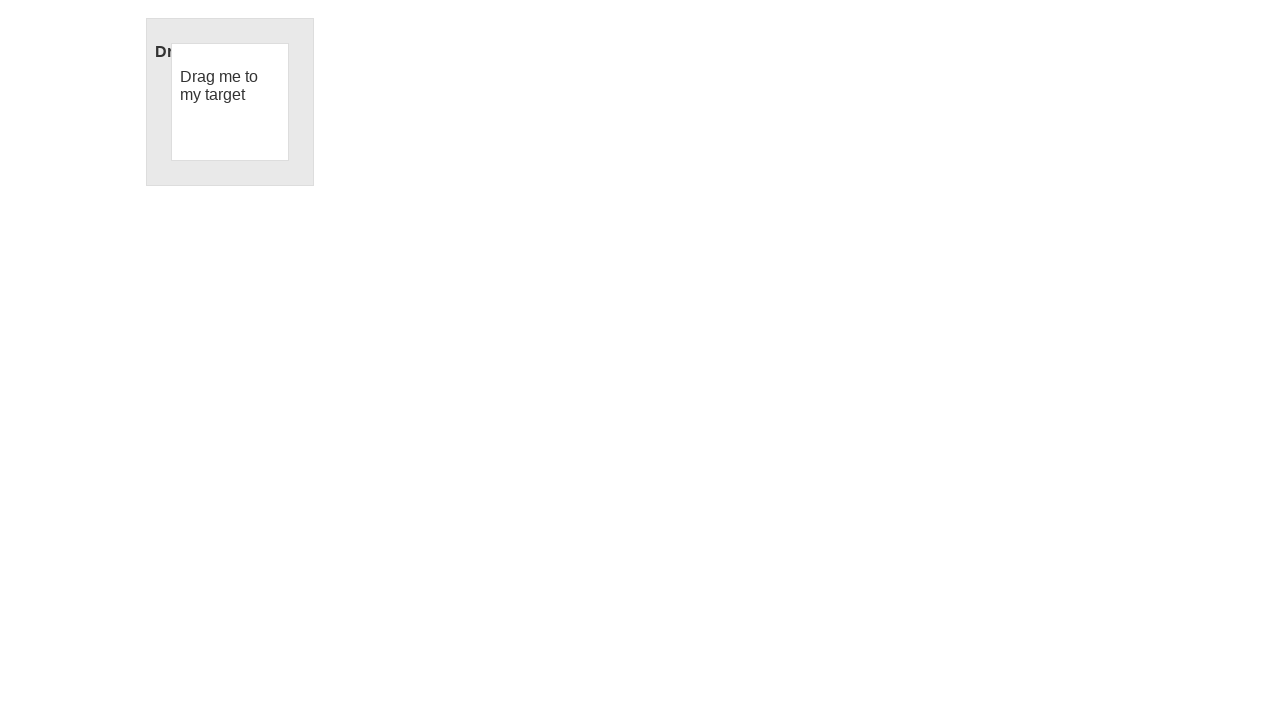

Released mouse button to complete the drop at (230, 102)
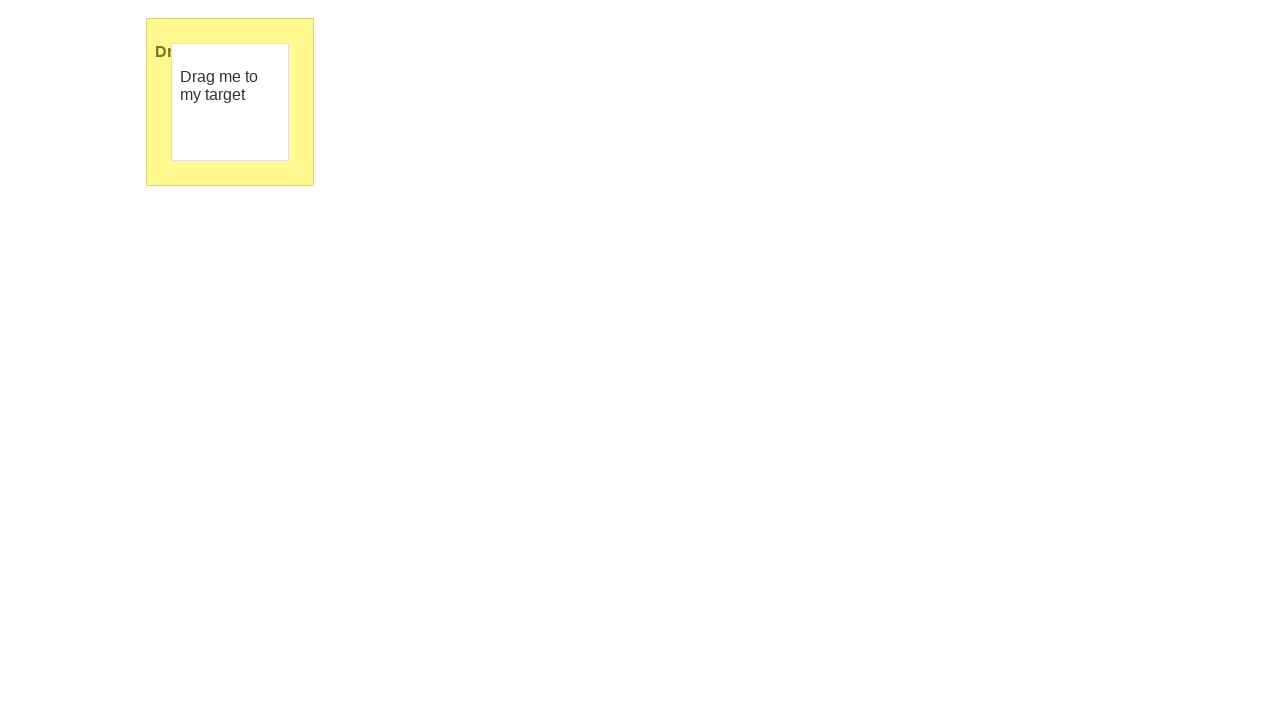

Verified drop action completed - droppable element is highlighted
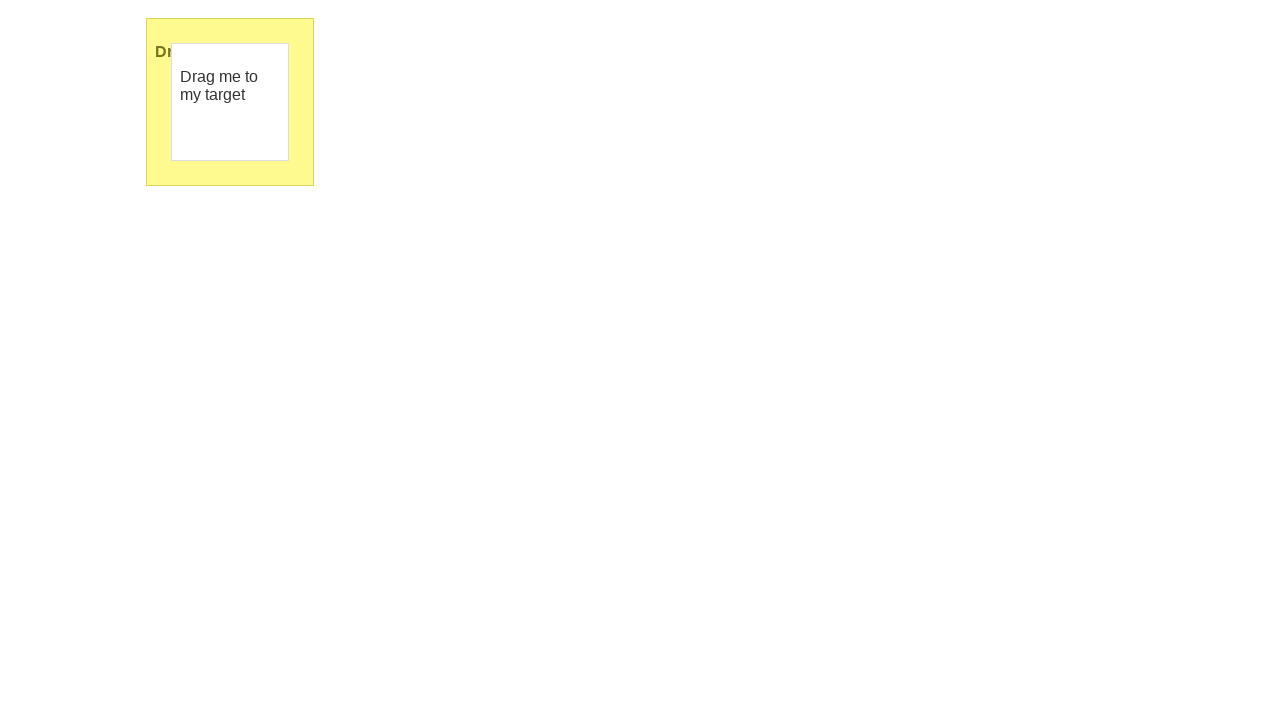

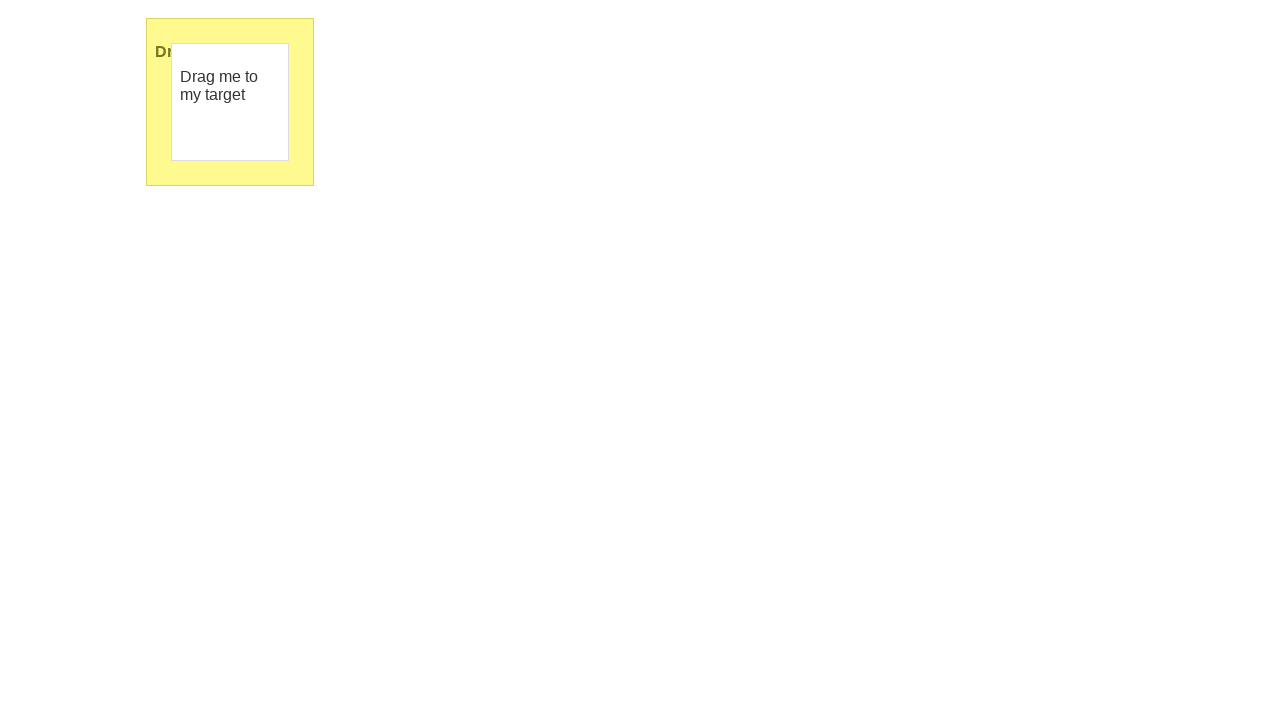